Tests Checkboxes page by reading checkbox states, clicking both checkboxes to toggle them, and clicking the first one again

Starting URL: https://the-internet.herokuapp.com/

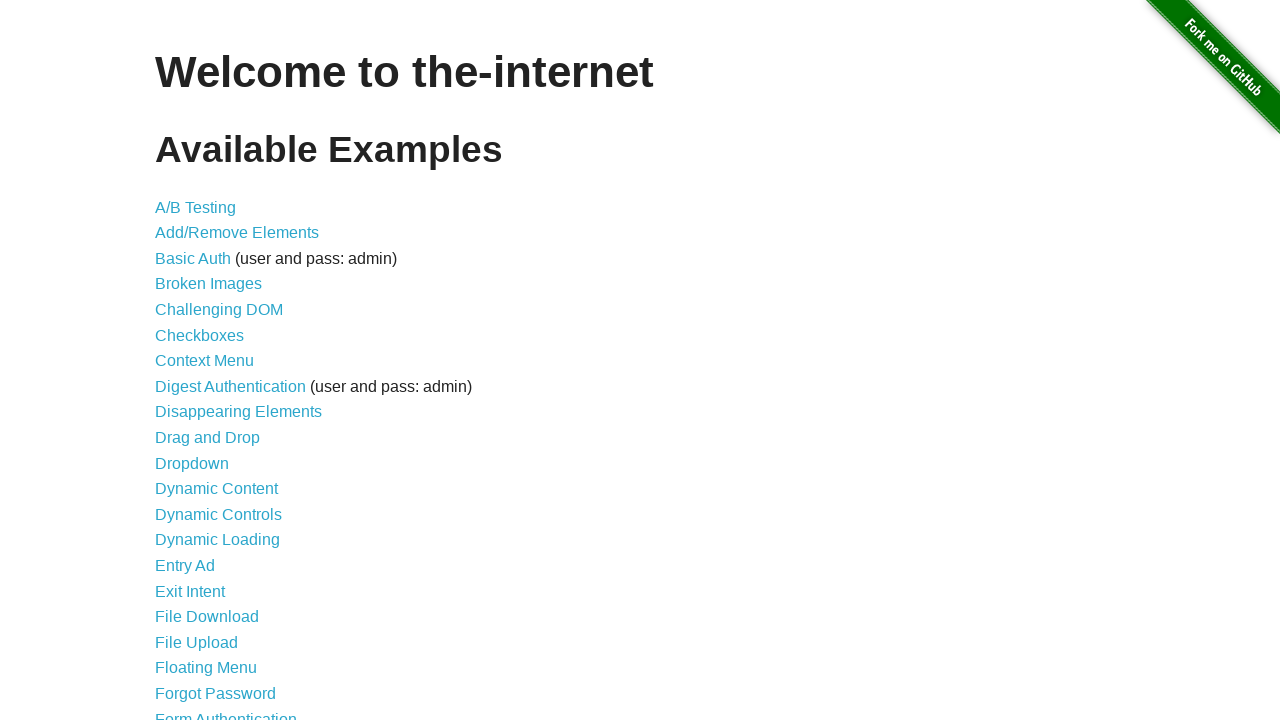

Clicked on Checkboxes link at (200, 335) on internal:role=link[name="Checkboxes"i]
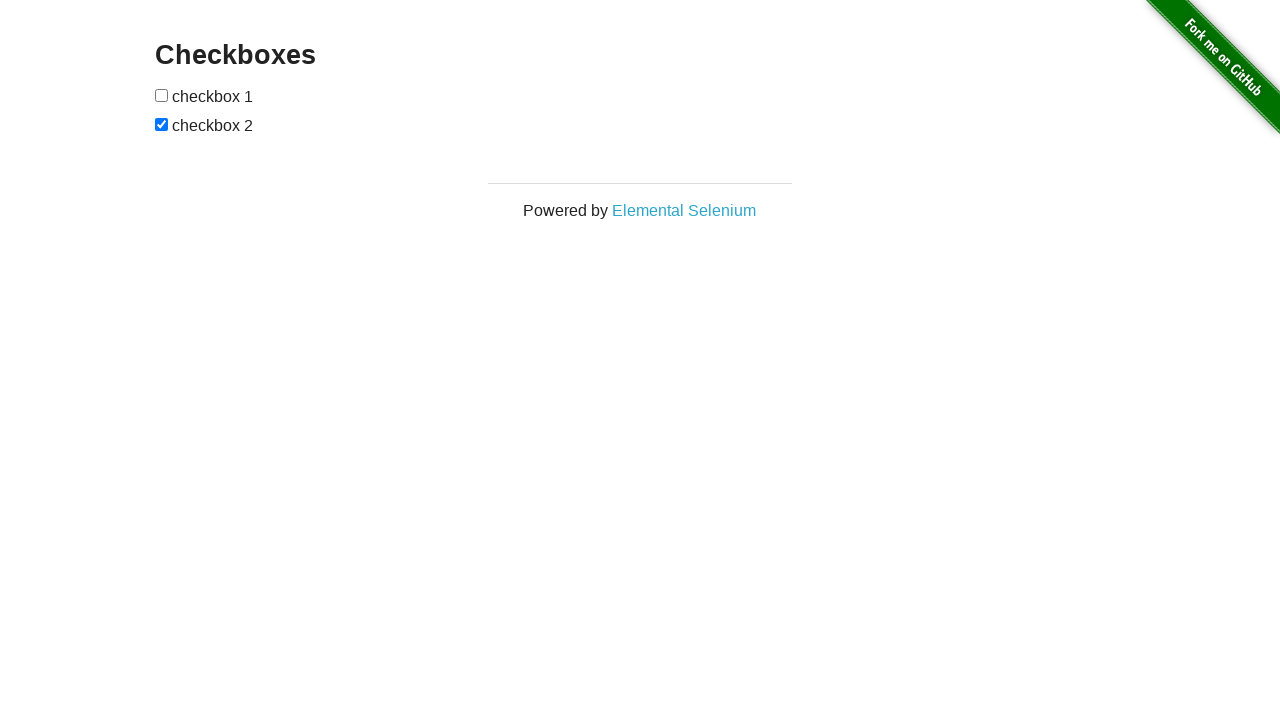

Located all checkboxes on the page
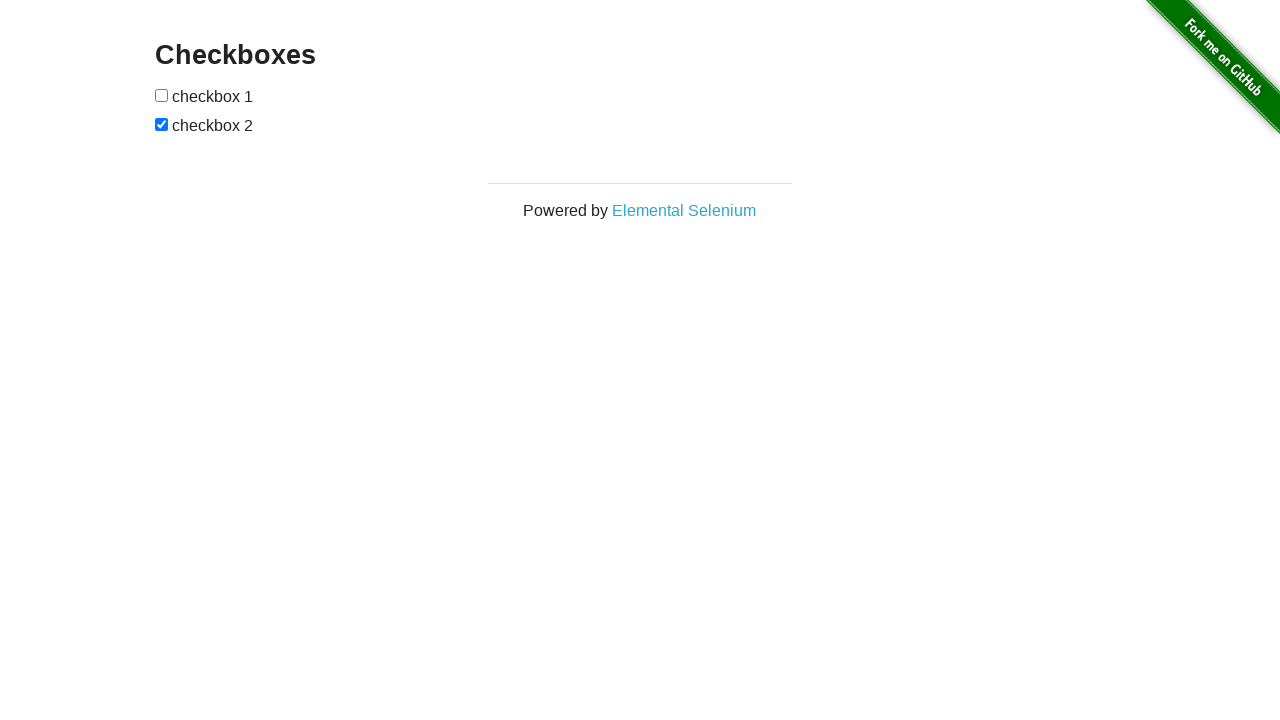

Found 2 checkboxes
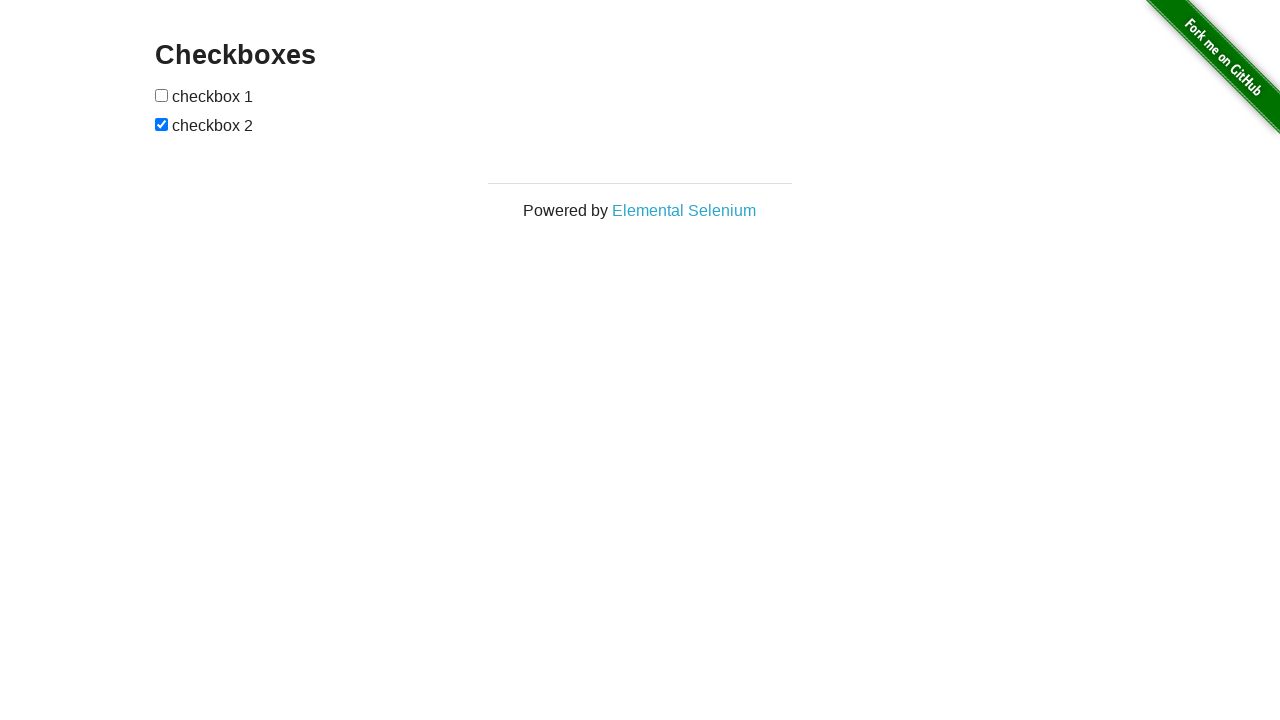

Clicked checkbox 1 to toggle it at (162, 95) on #checkboxes input[type='checkbox'] >> nth=0
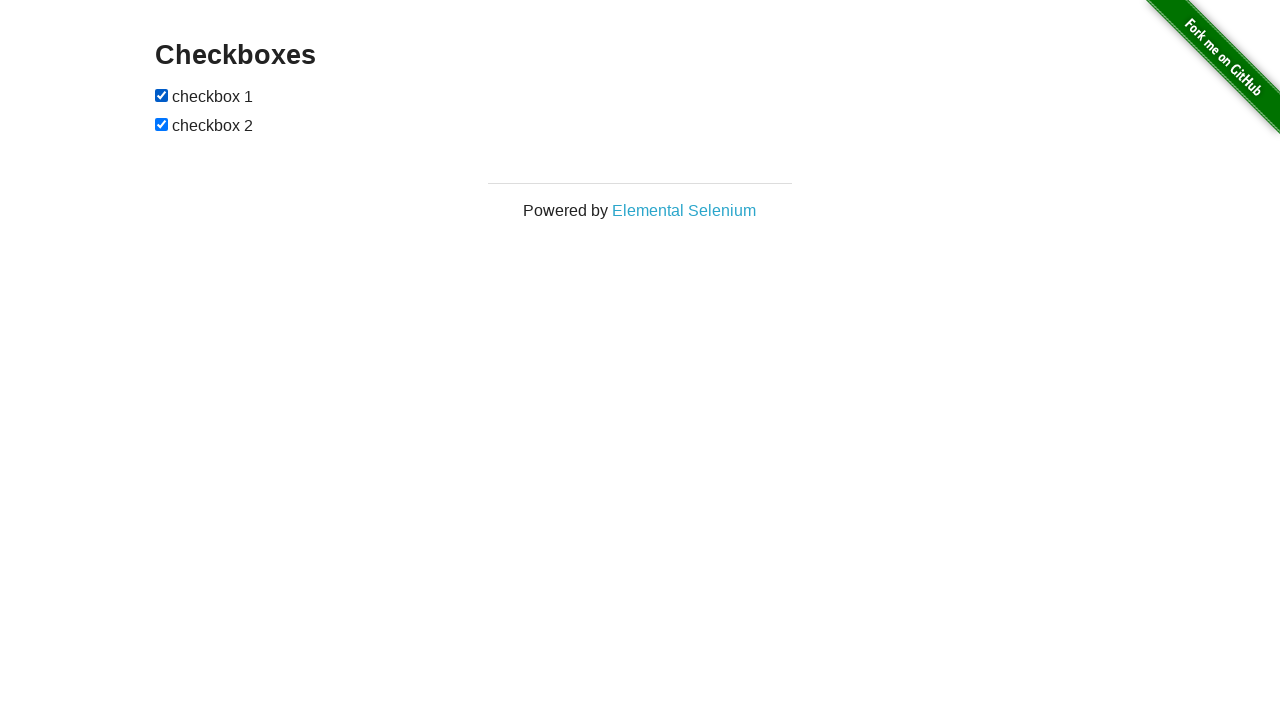

Clicked checkbox 2 to toggle it at (162, 124) on #checkboxes input[type='checkbox'] >> nth=1
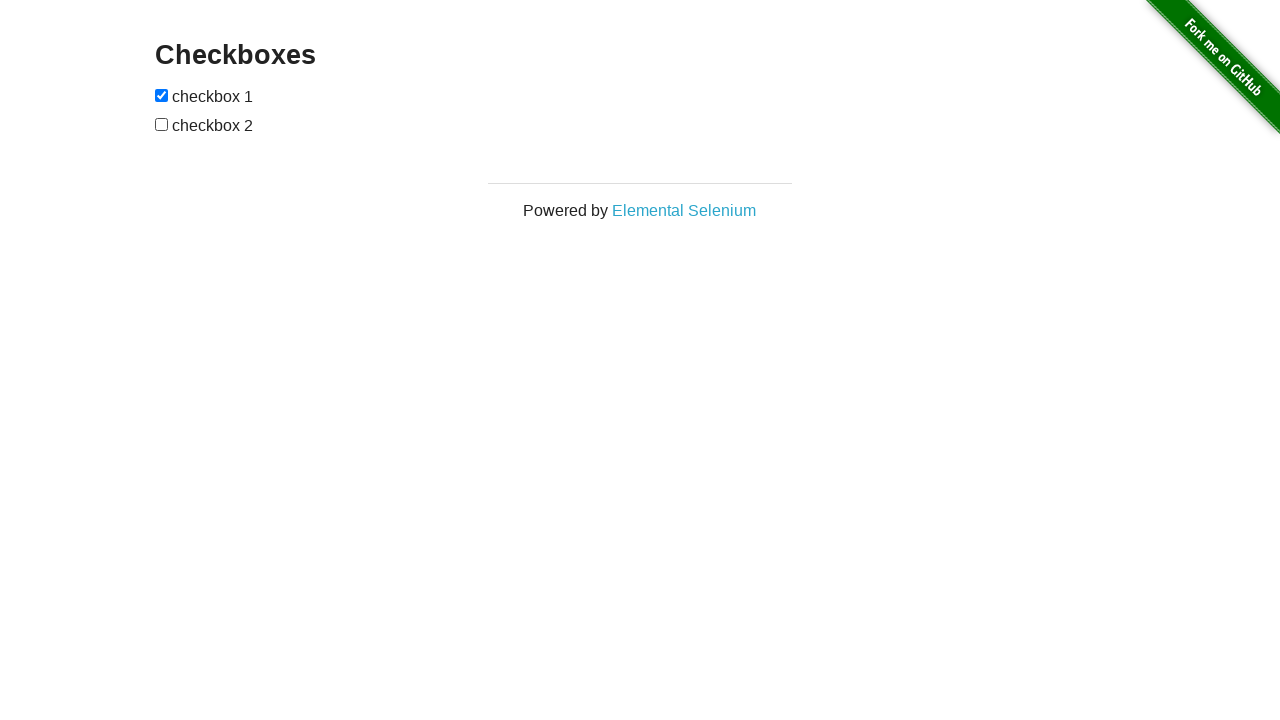

Clicked the first checkbox again to toggle it at (162, 95) on internal:role=checkbox >> nth=0
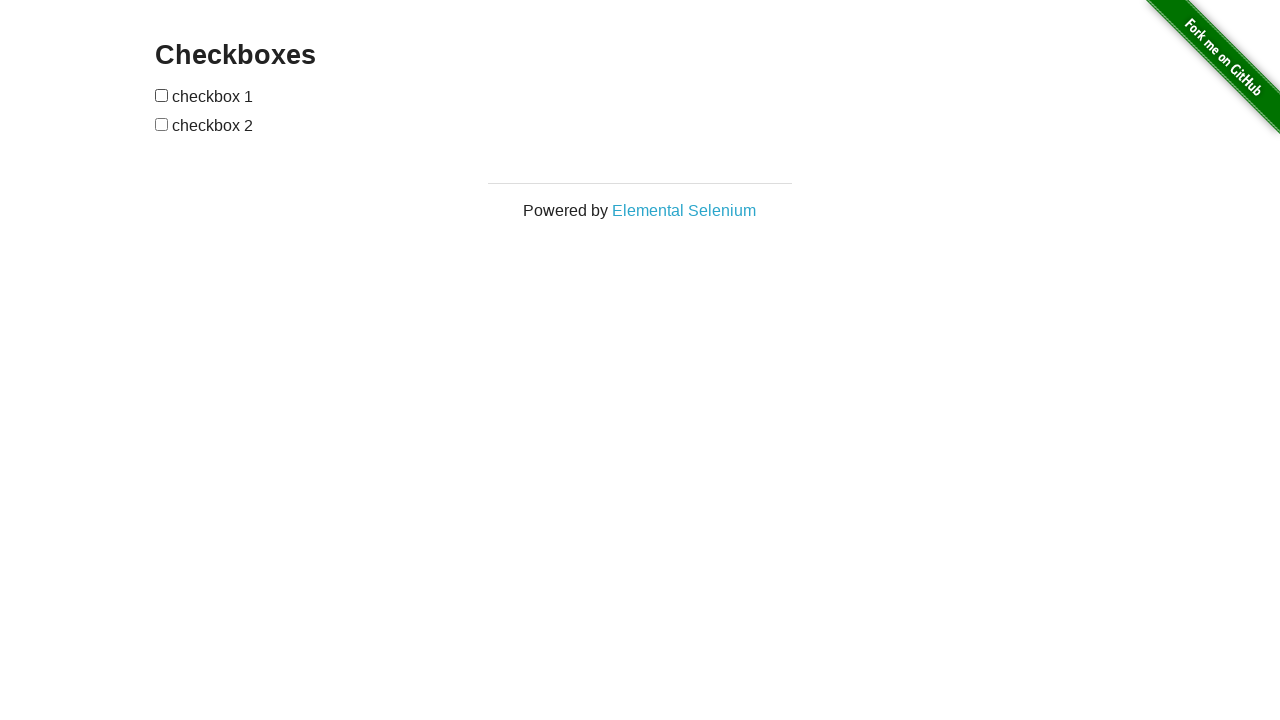

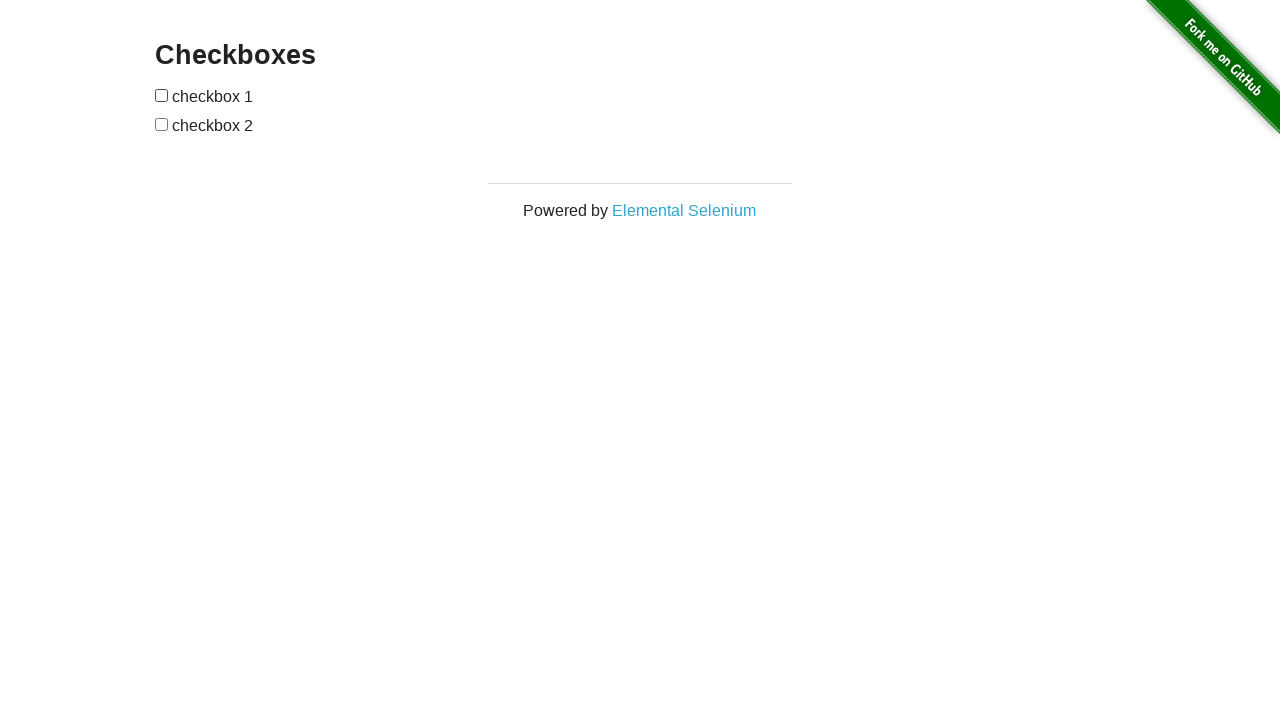